Scrolls down the DemoBlaze page, clicks on pagination button, and clicks on a product link

Starting URL: https://demoblaze.com/index.html

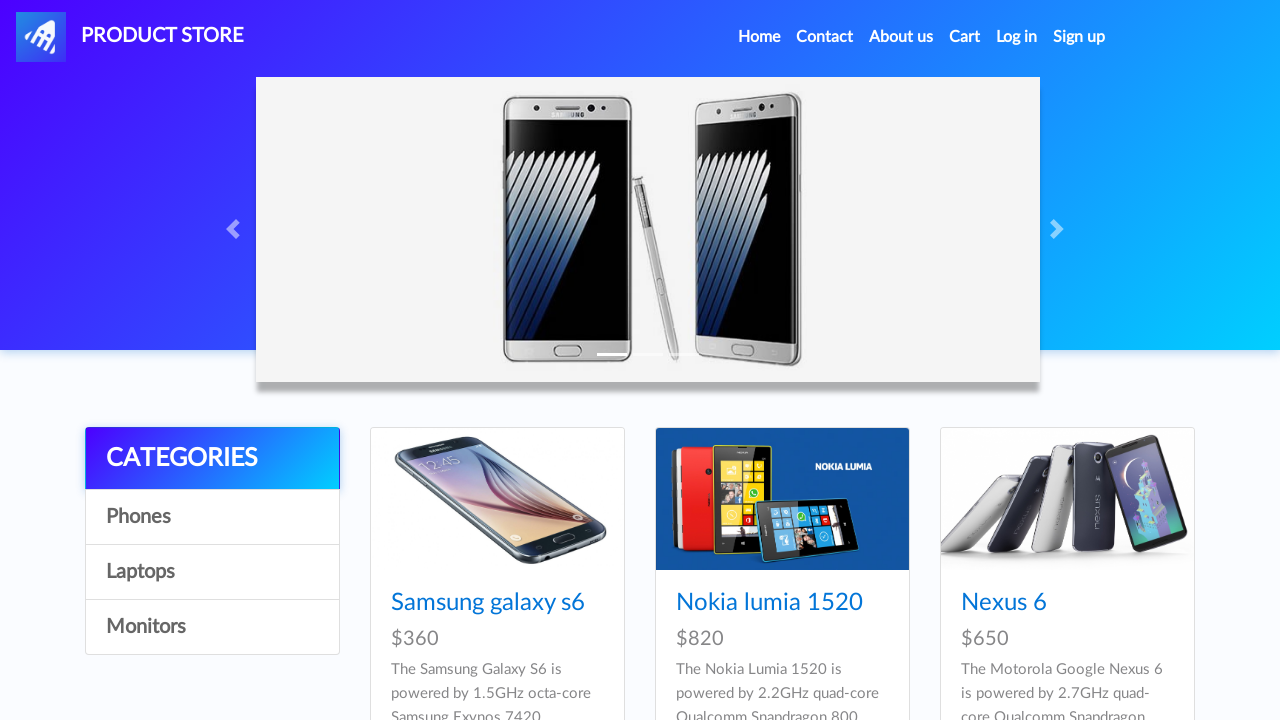

Scrolled down the DemoBlaze page by 8000 pixels
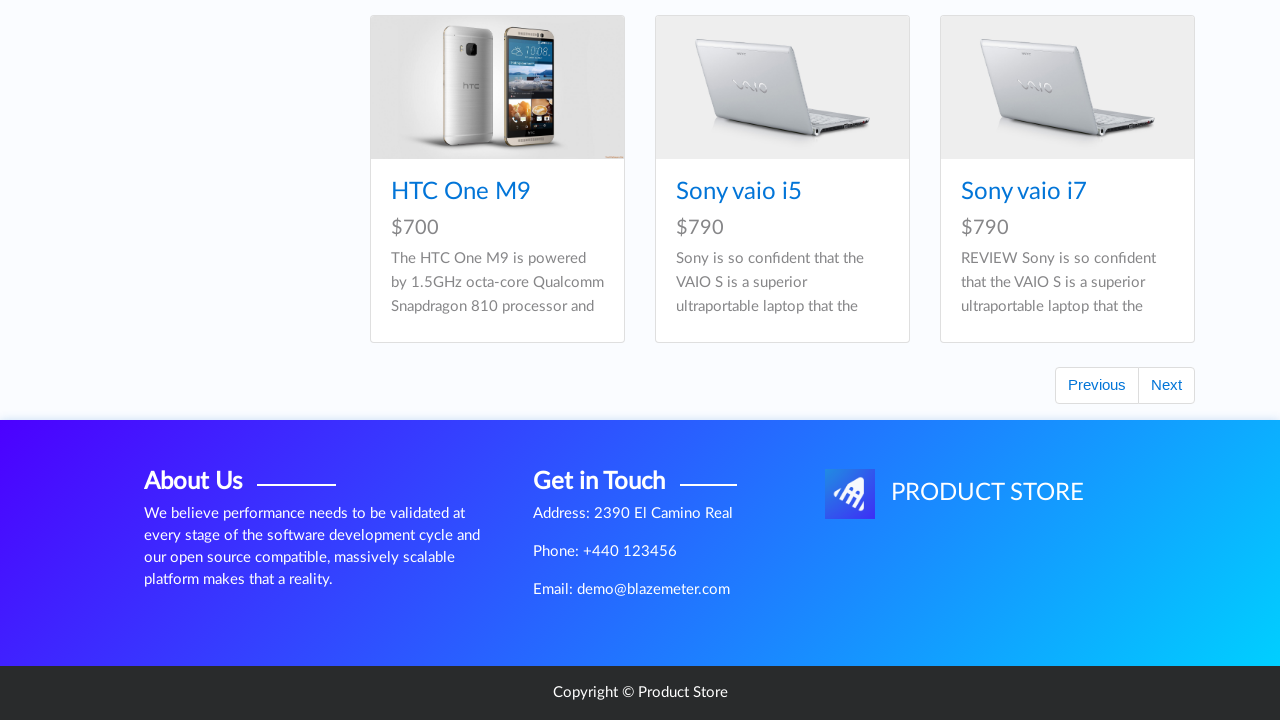

Clicked on pagination button to go to next page at (1166, 385) on xpath=//html//body//div[5]//div//div[2]//form//ul//li[2]//button
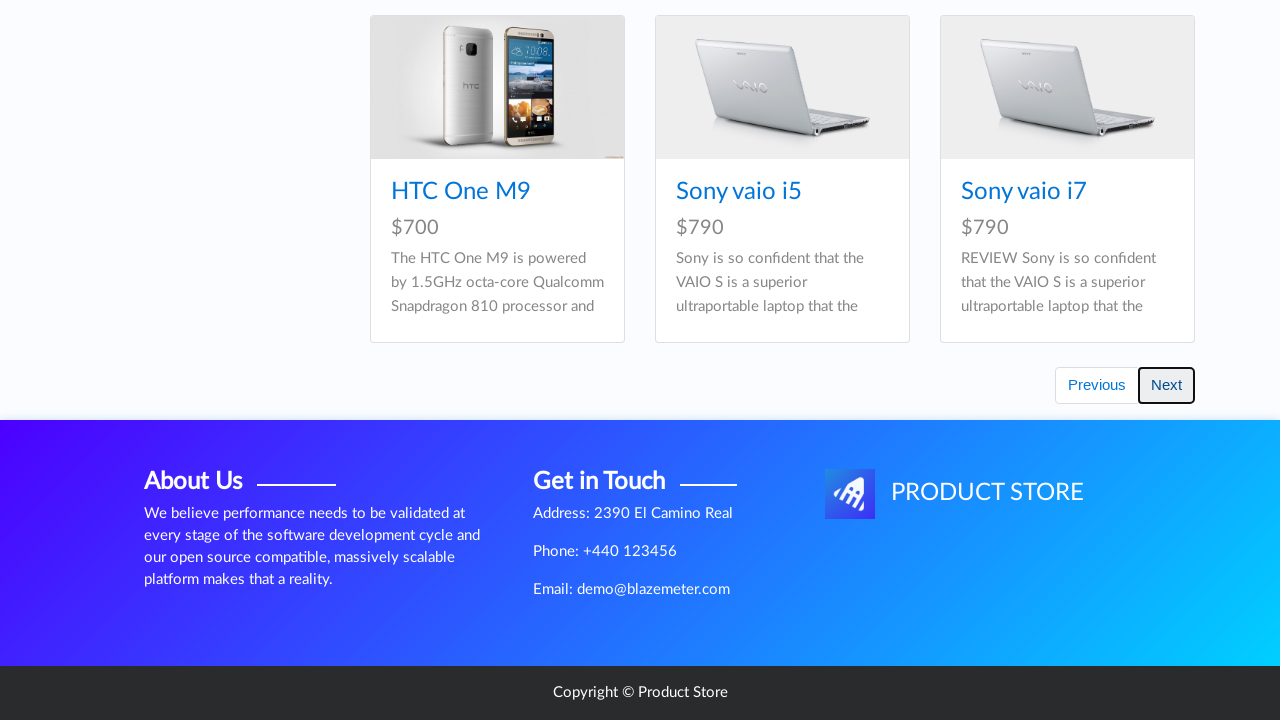

Clicked on product link at (496, 432) on xpath=//*[@id='tbodyid']//div[4]//div//div//h4//a
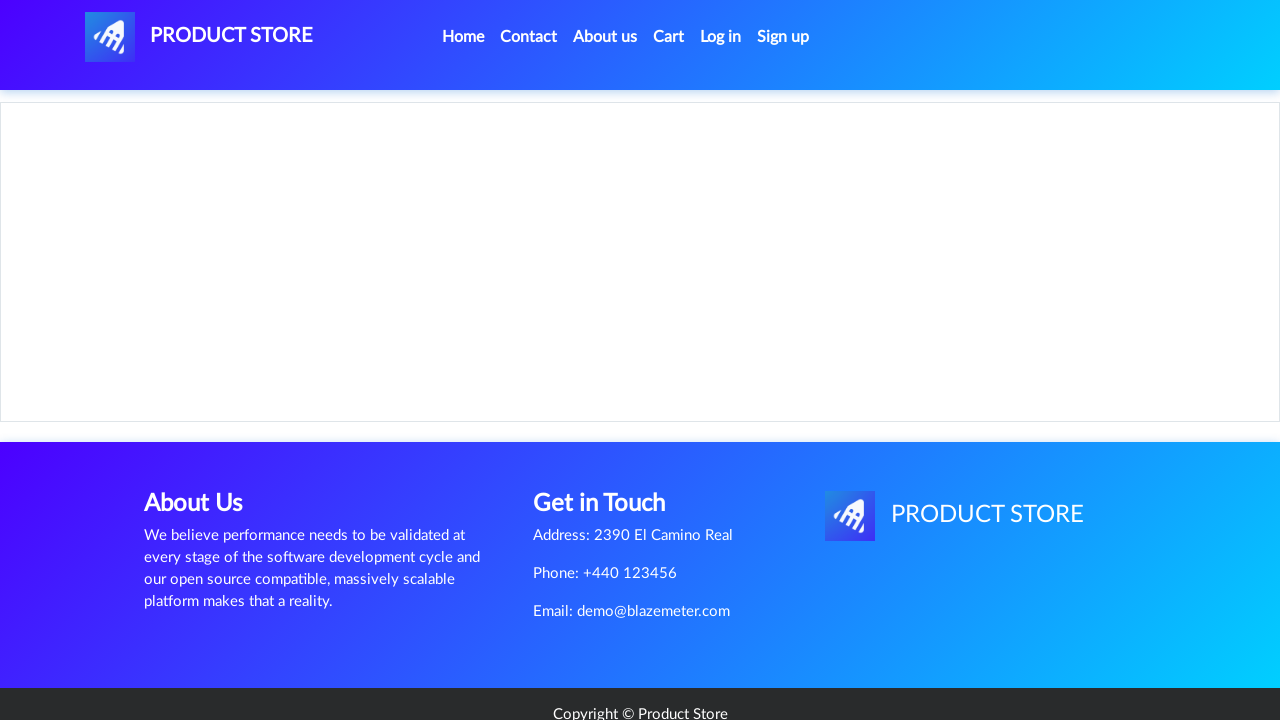

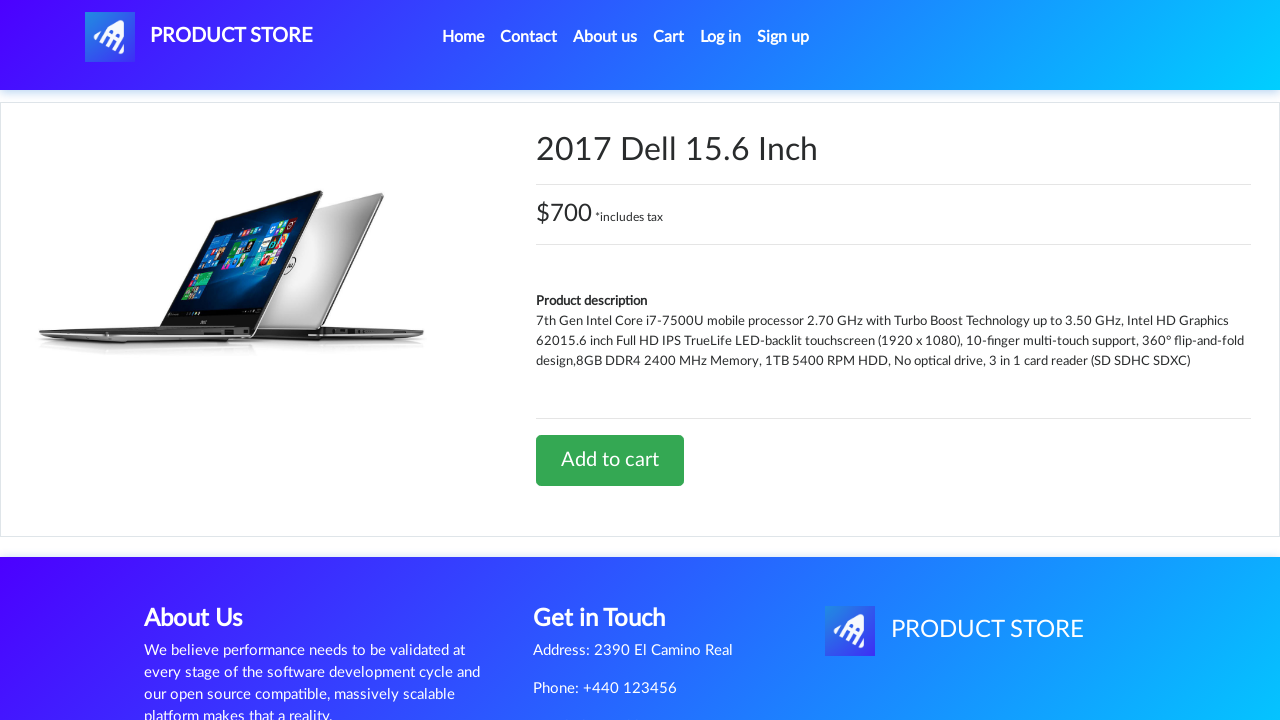